Verifies that the CMS logo is displayed on the portal homepage

Starting URL: https://portaldev.cms.gov/portal/

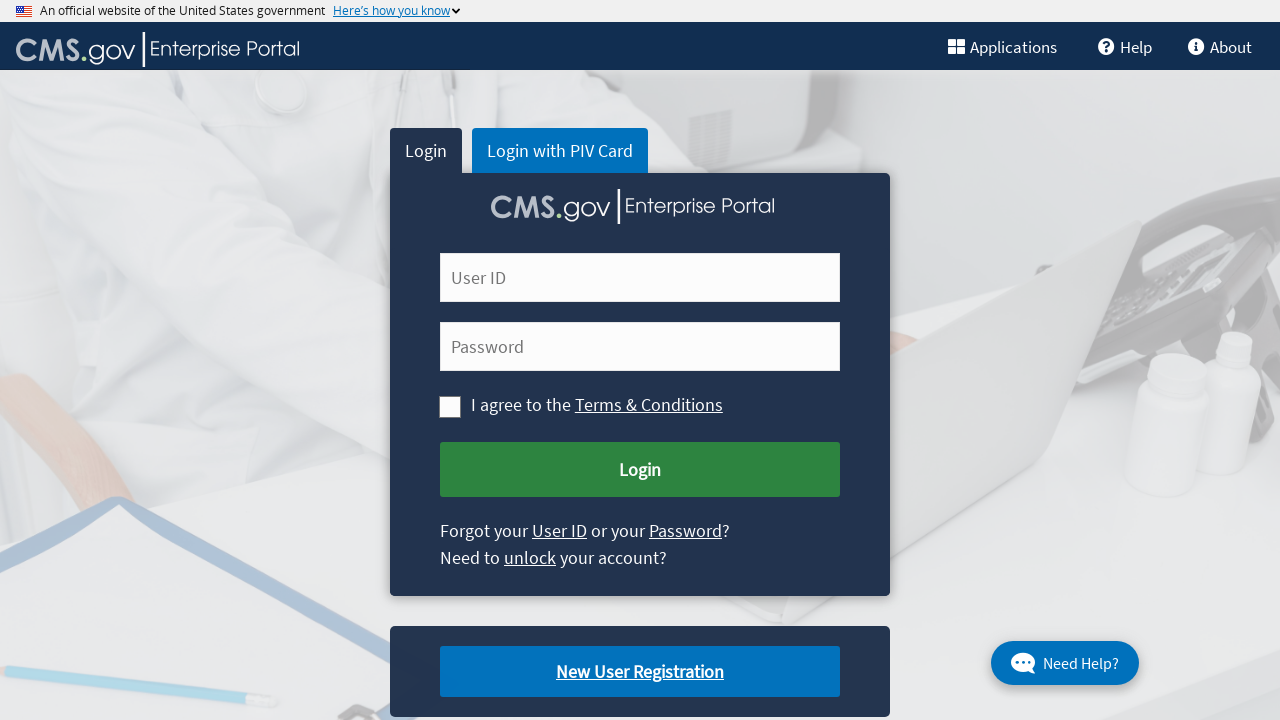

Navigated to CMS portal homepage
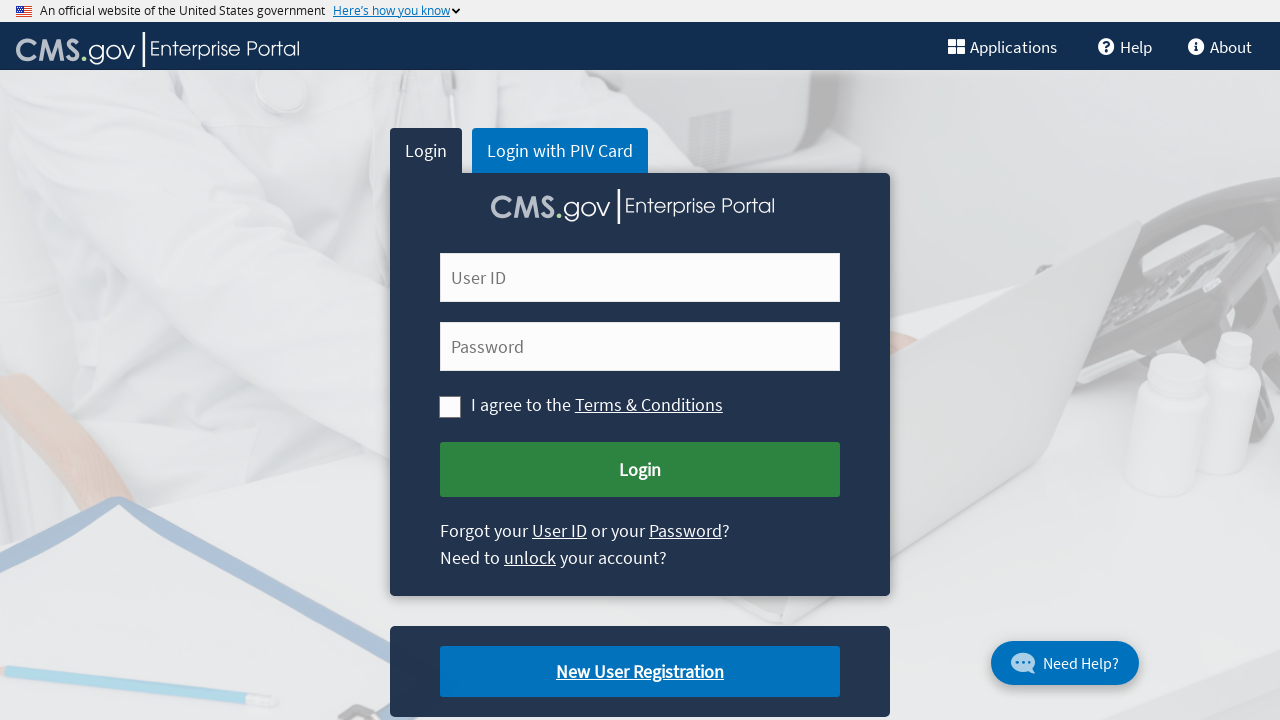

Located CMS logo element on the page
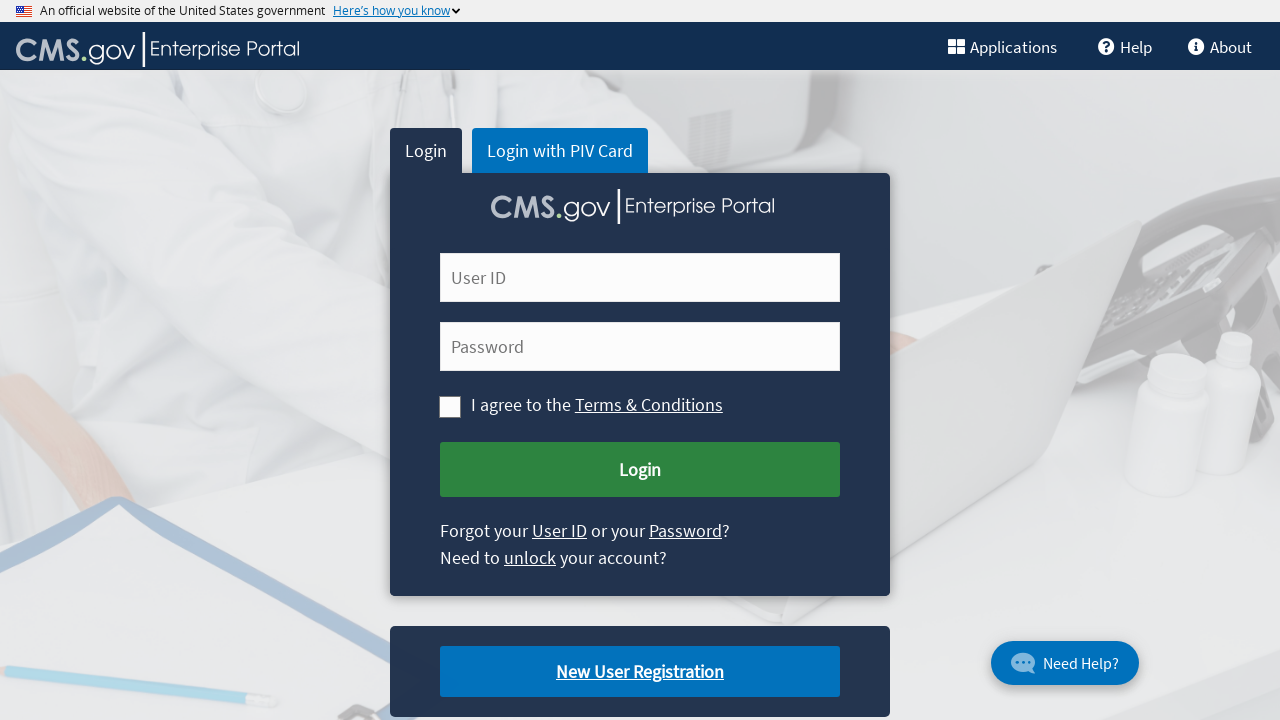

Checked if CMS logo is visible
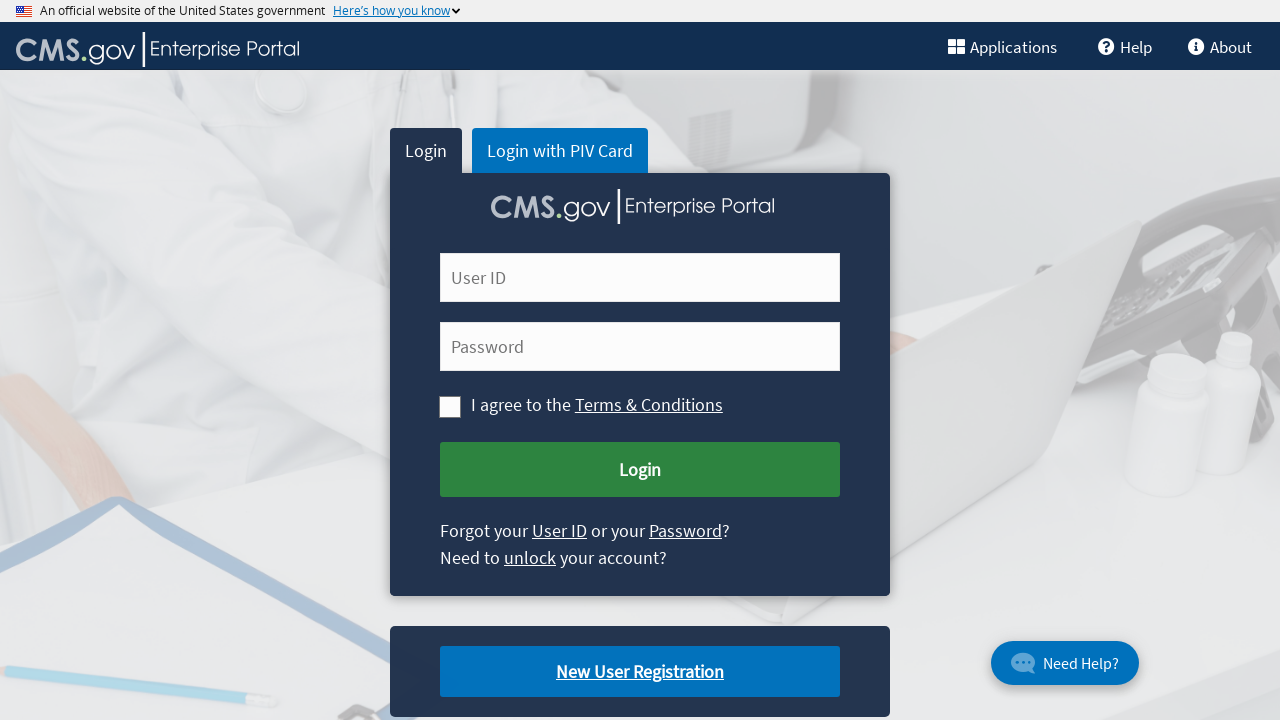

Logo visibility result: True
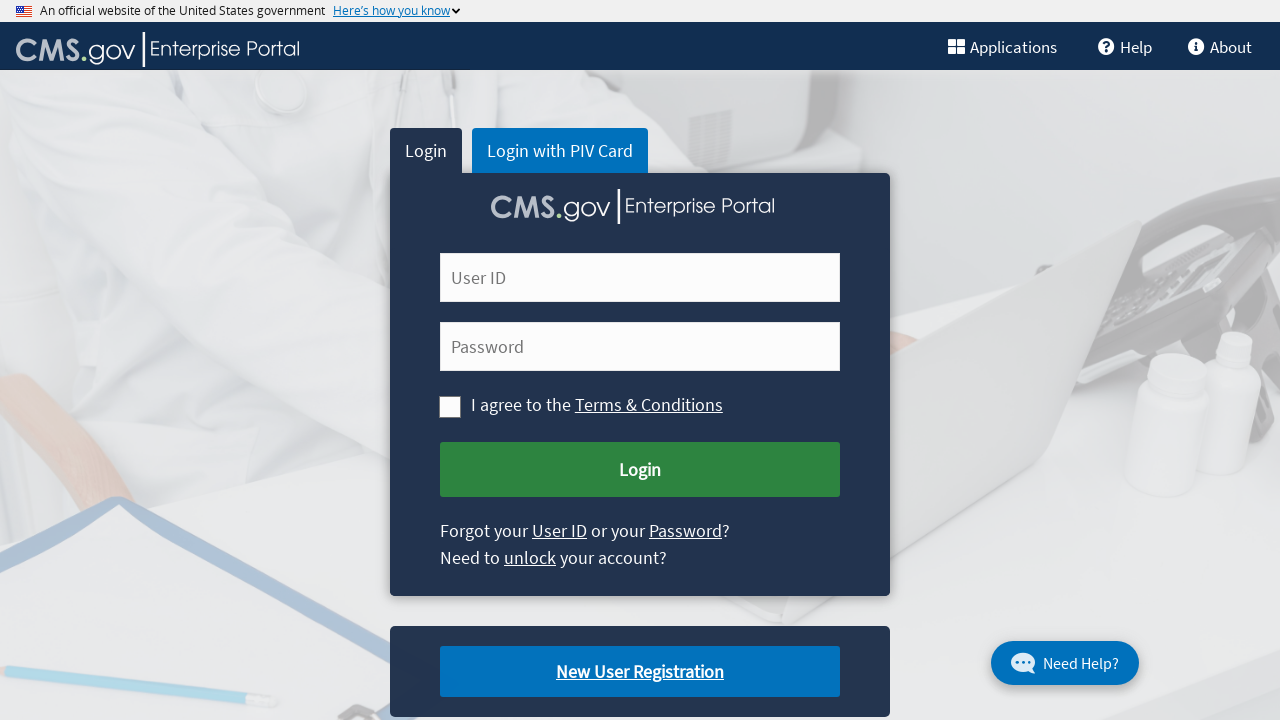

Assertion passed - CMS logo is displayed on the portal homepage
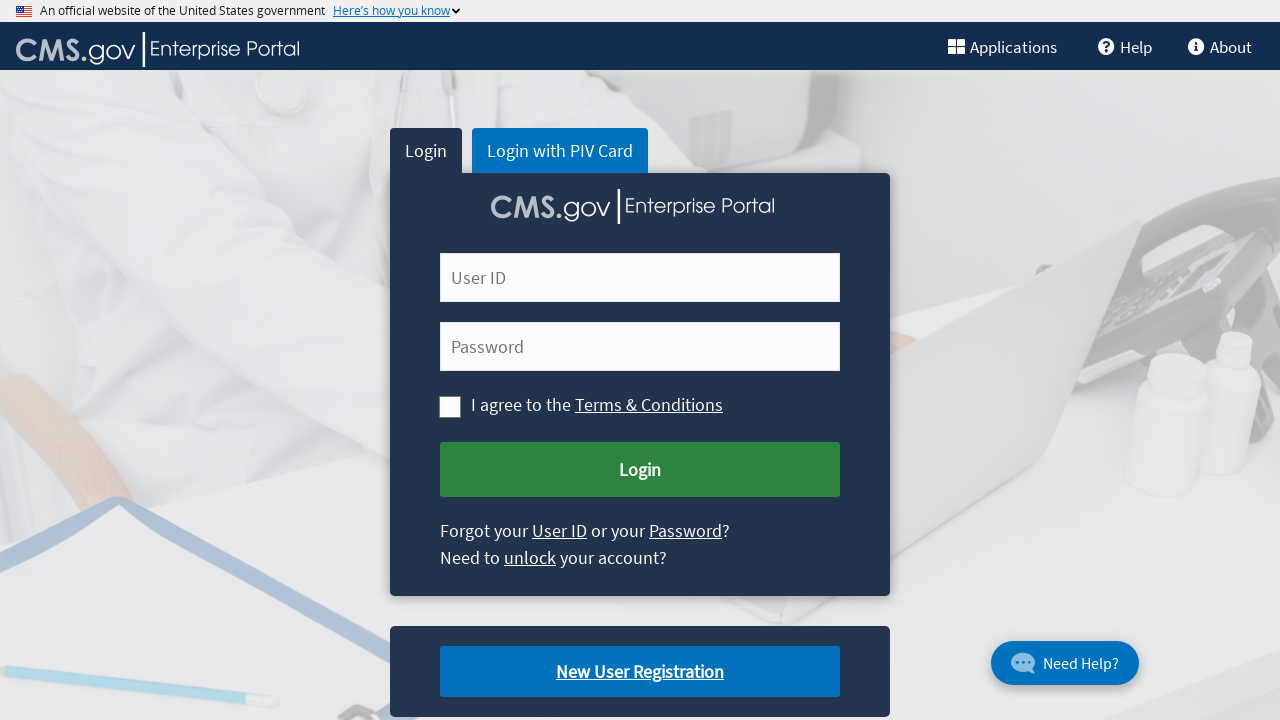

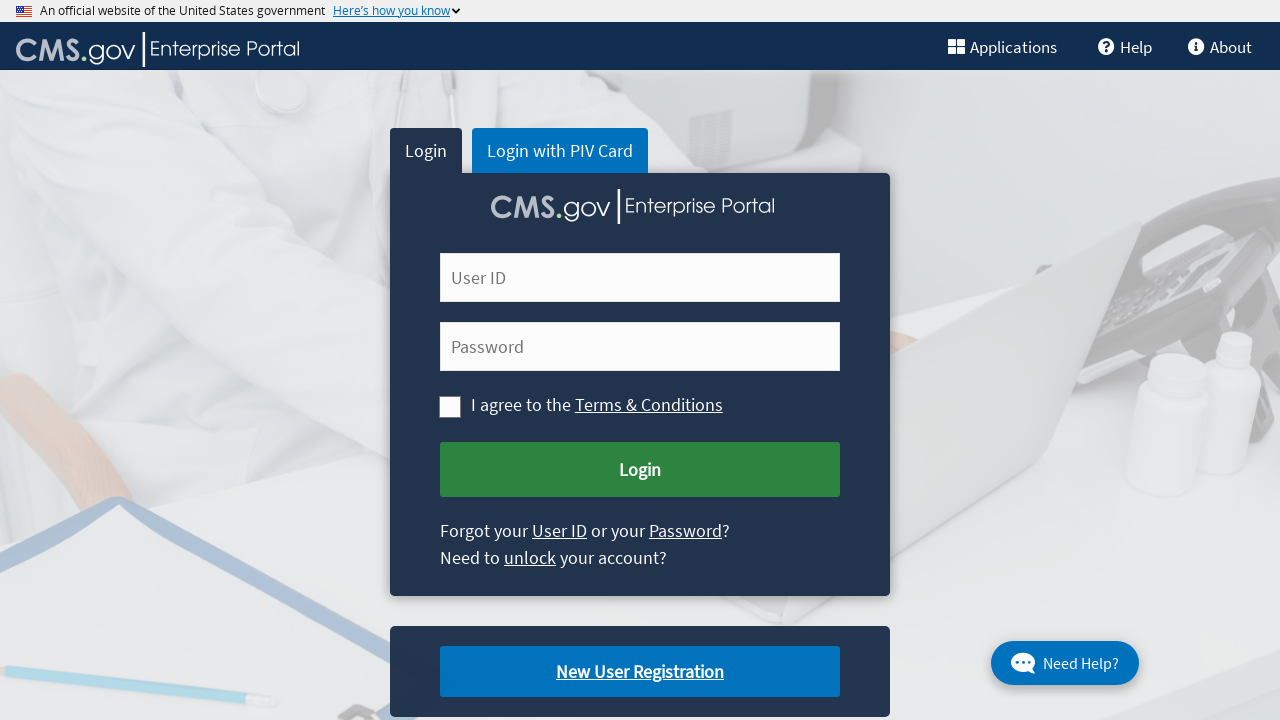